Tests keyboard key press functionality by sending SPACE and TAB keys to a page element and verifying the displayed result text confirms the correct key was pressed.

Starting URL: http://the-internet.herokuapp.com/key_presses

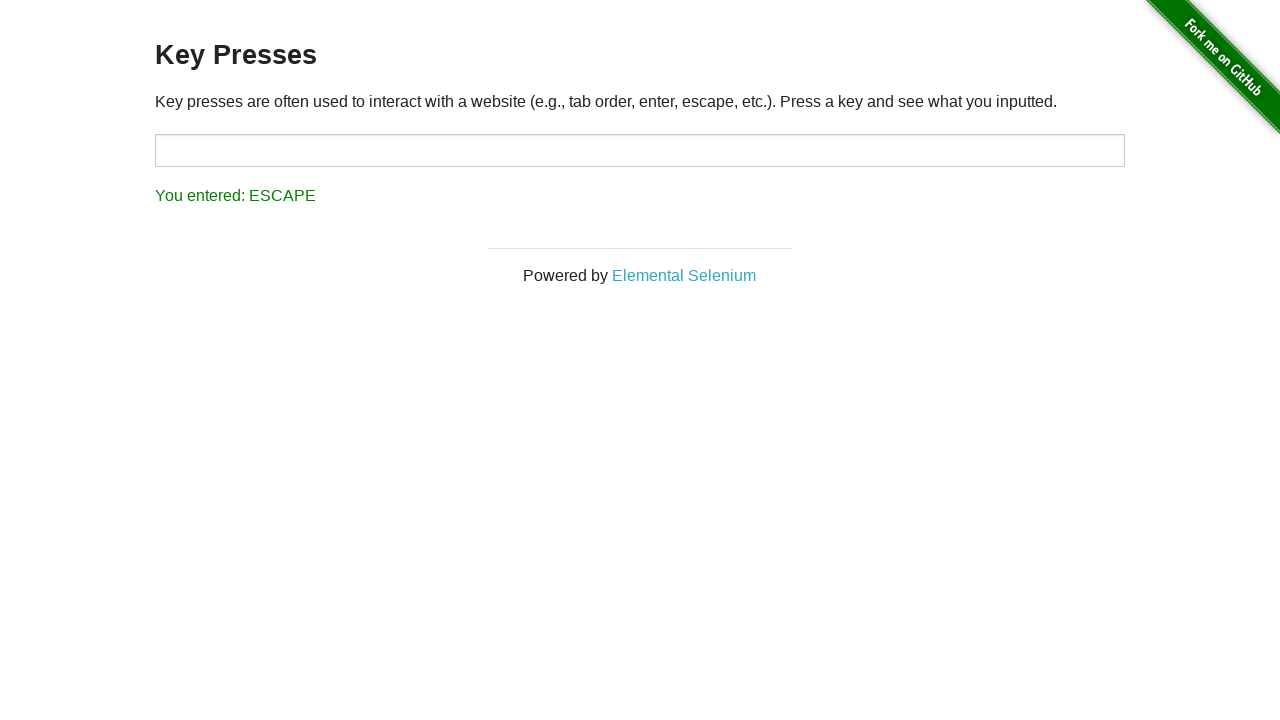

Pressed SPACE key on example element on .example
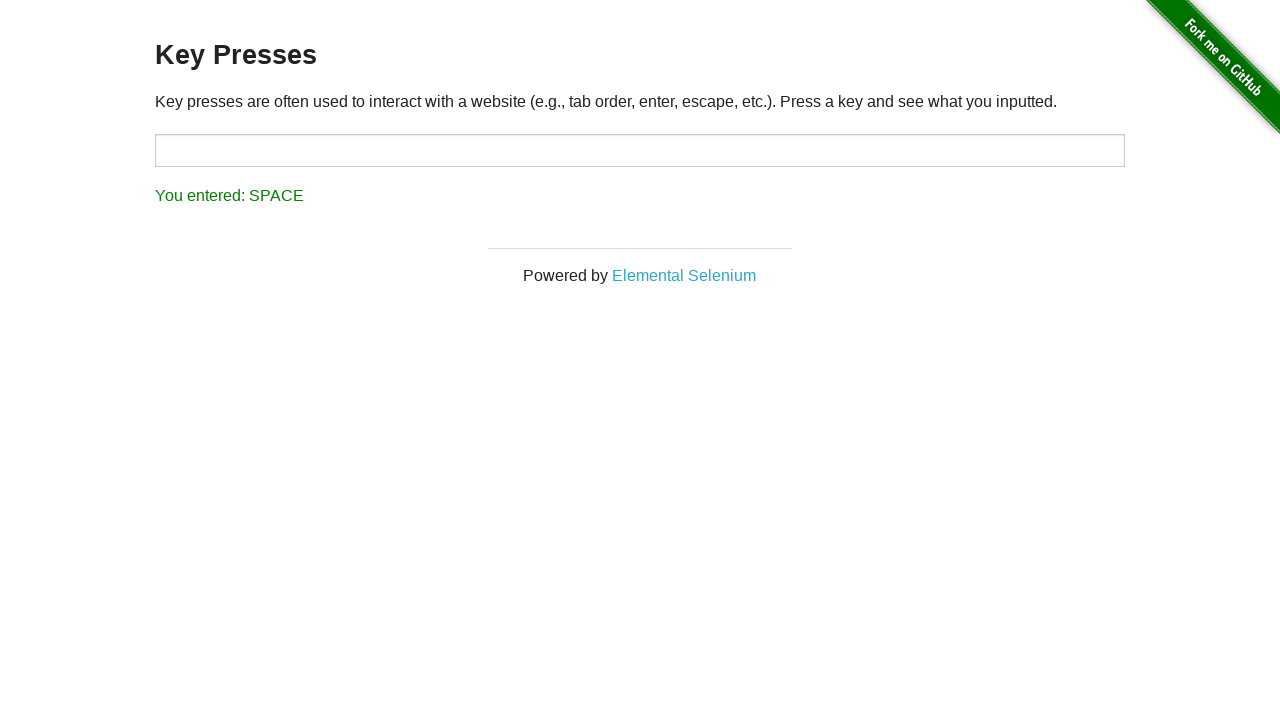

Retrieved result text after SPACE key press
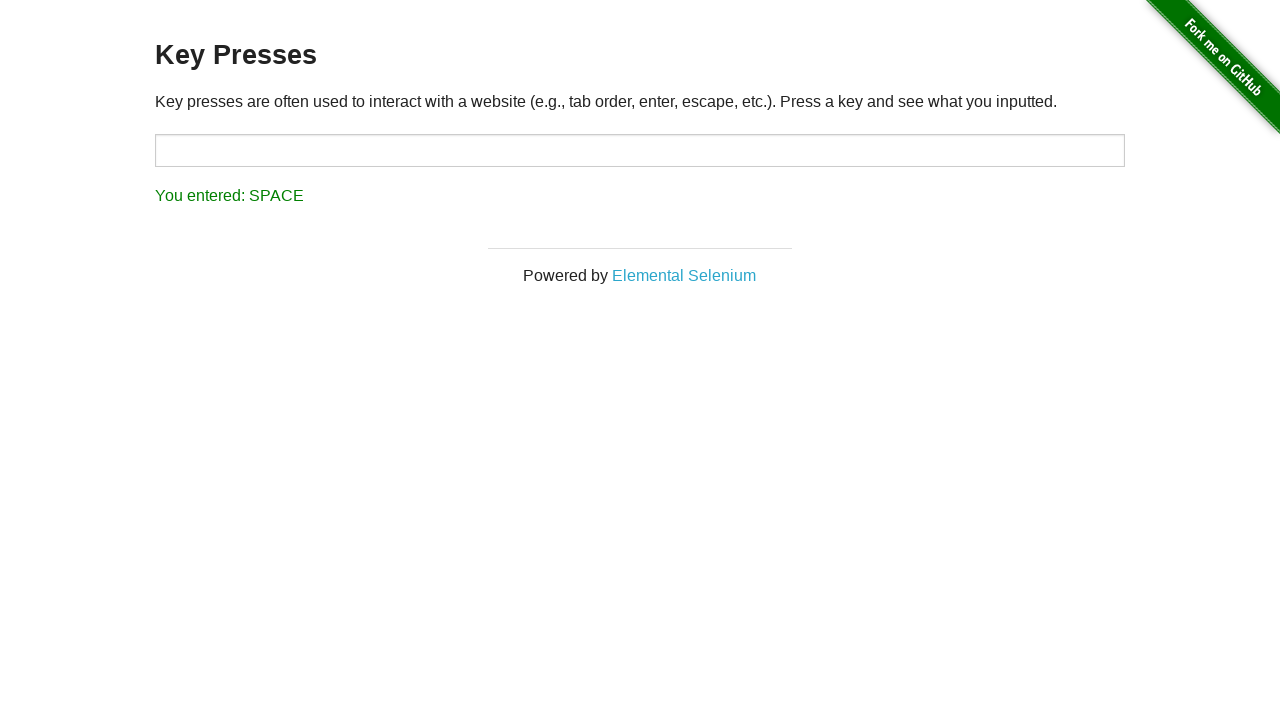

Verified result text confirms SPACE key was entered
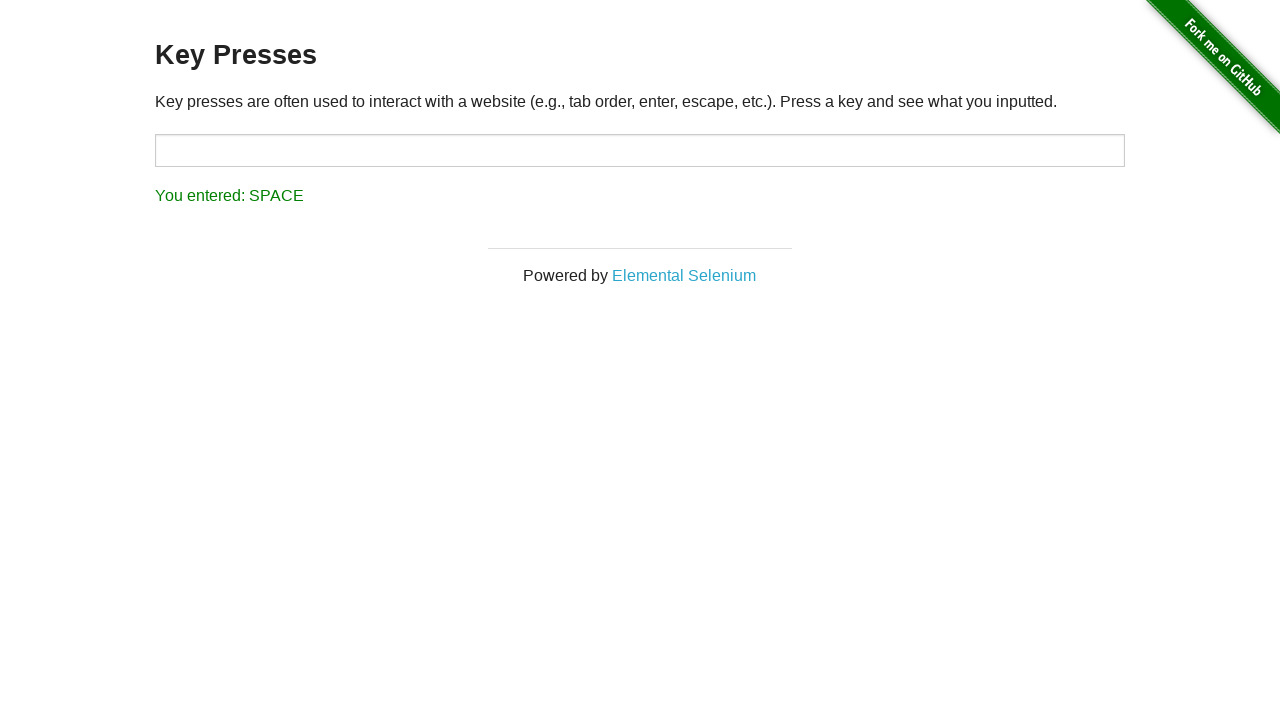

Pressed TAB key using keyboard
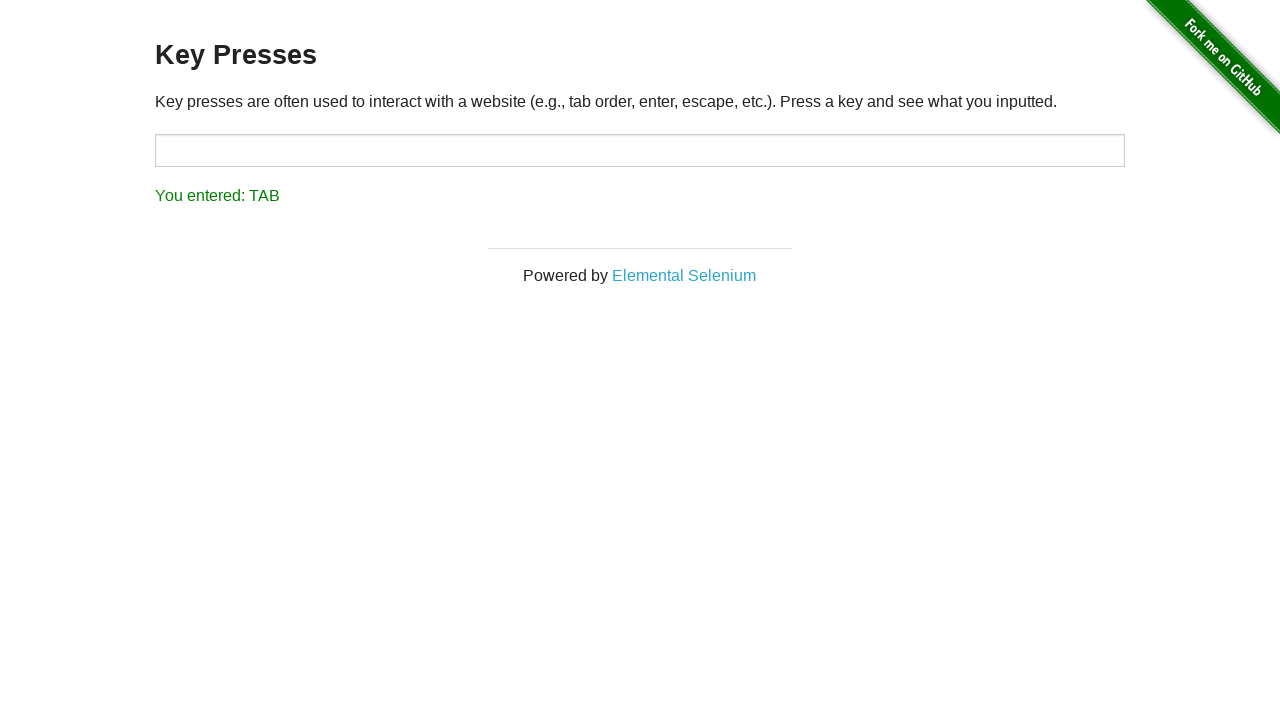

Retrieved result text after TAB key press
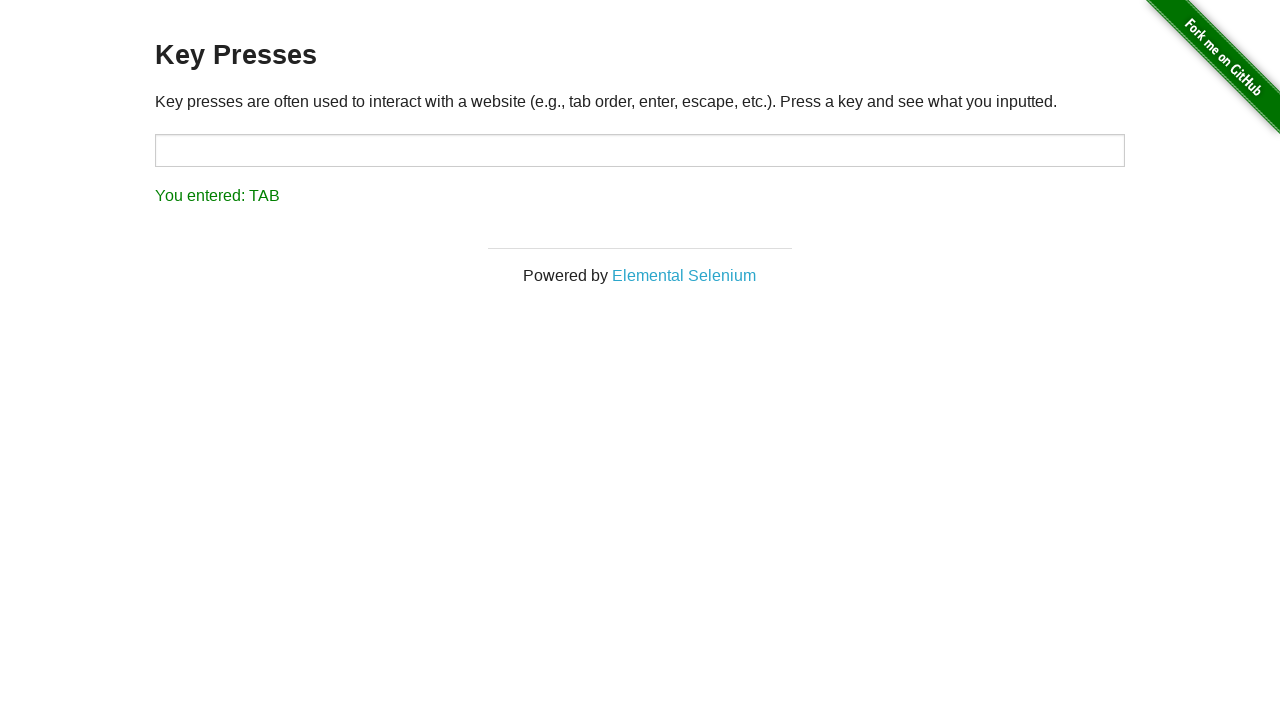

Verified result text confirms TAB key was entered
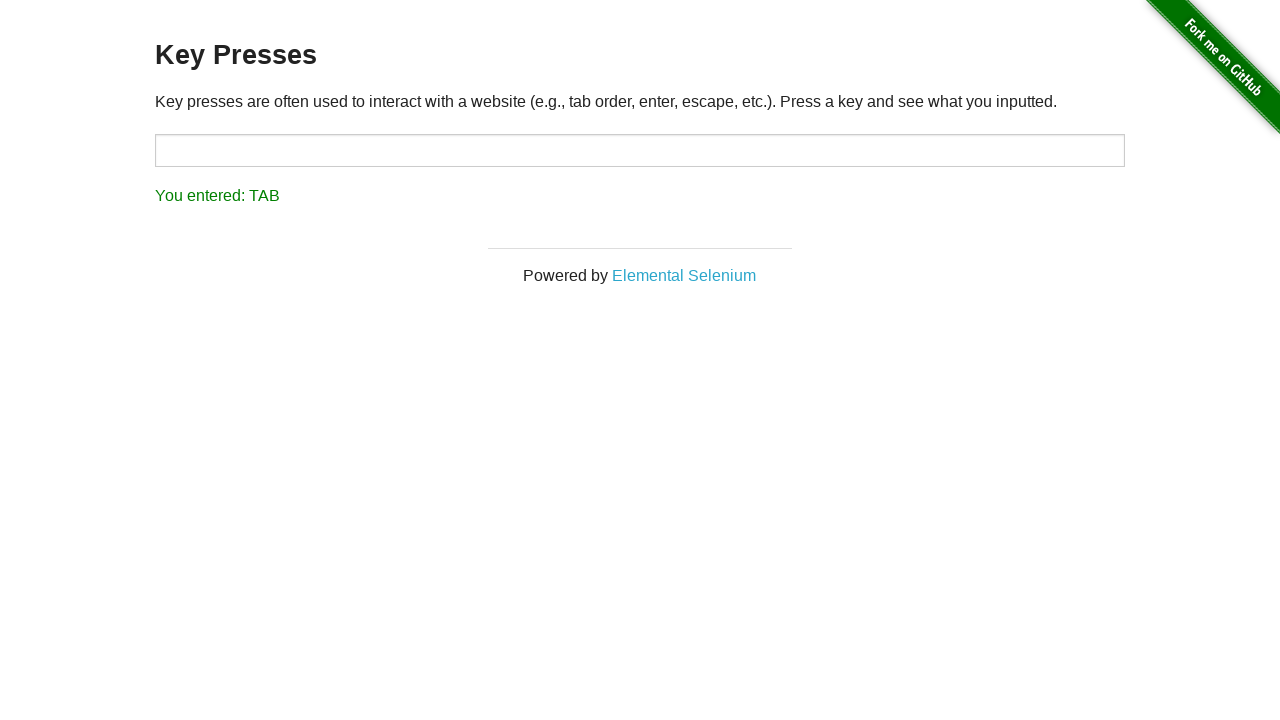

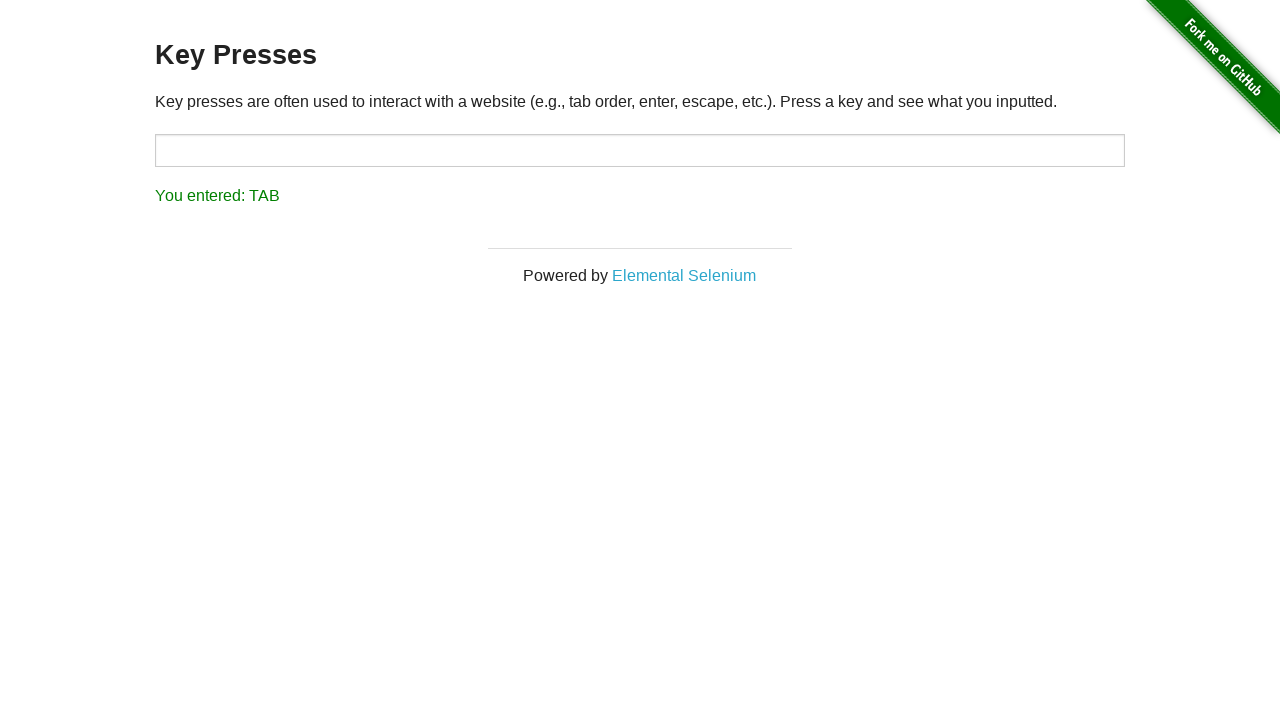